Tests new user registration flow by filling out registration form with personal details, creating an account, logging out, logging back in, and logging out again

Starting URL: http://litecart.stqa.ru/

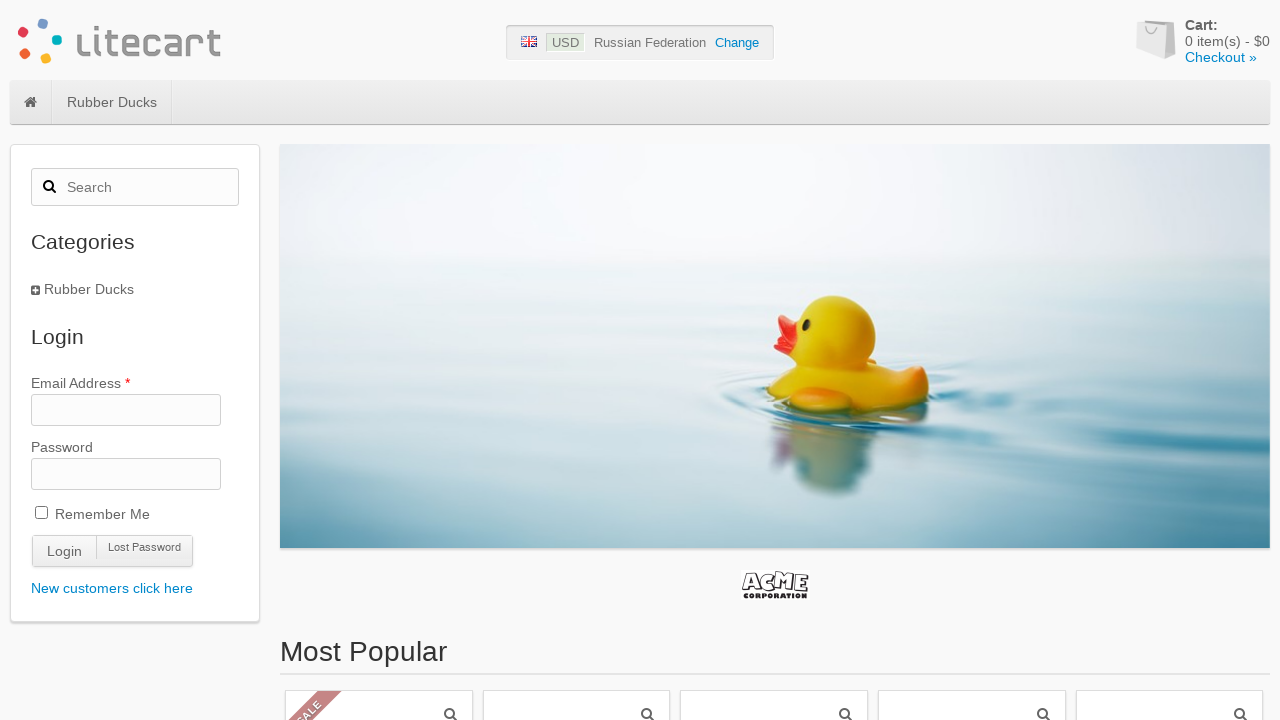

Clicked on create account link at (112, 588) on div#box-account-login a
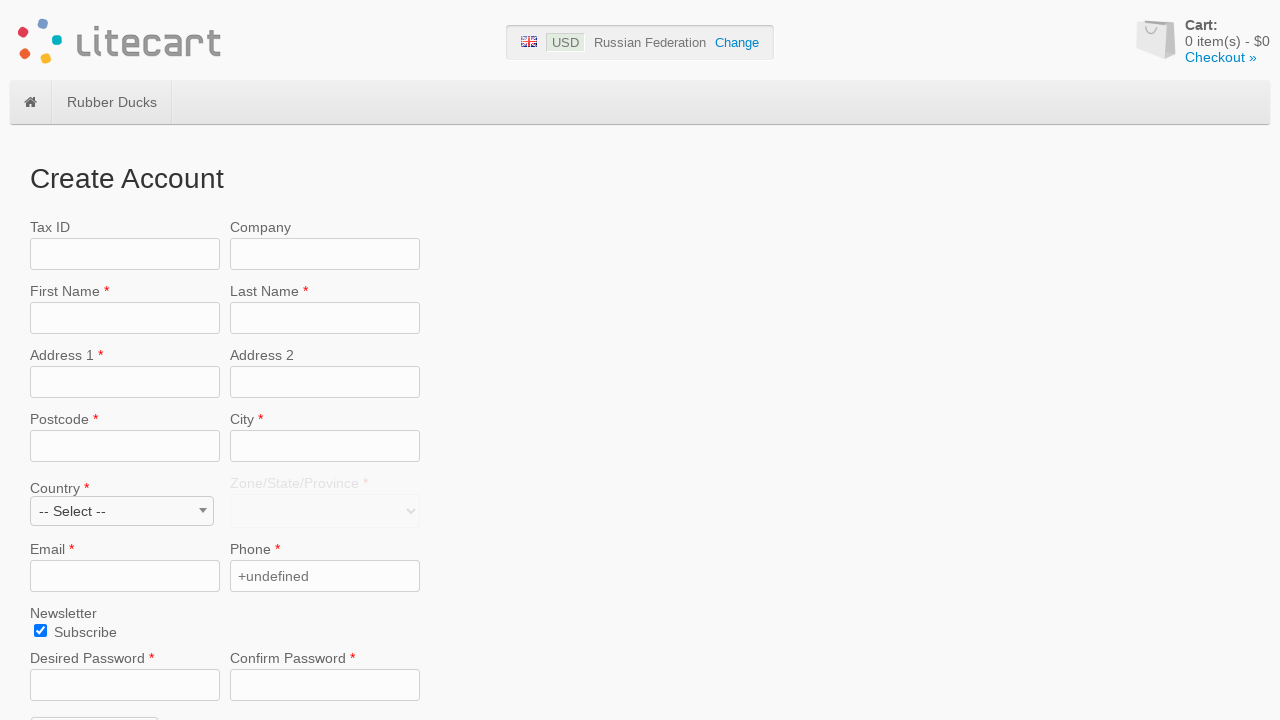

Filled firstname field with 'Saule' on input[name='firstname']
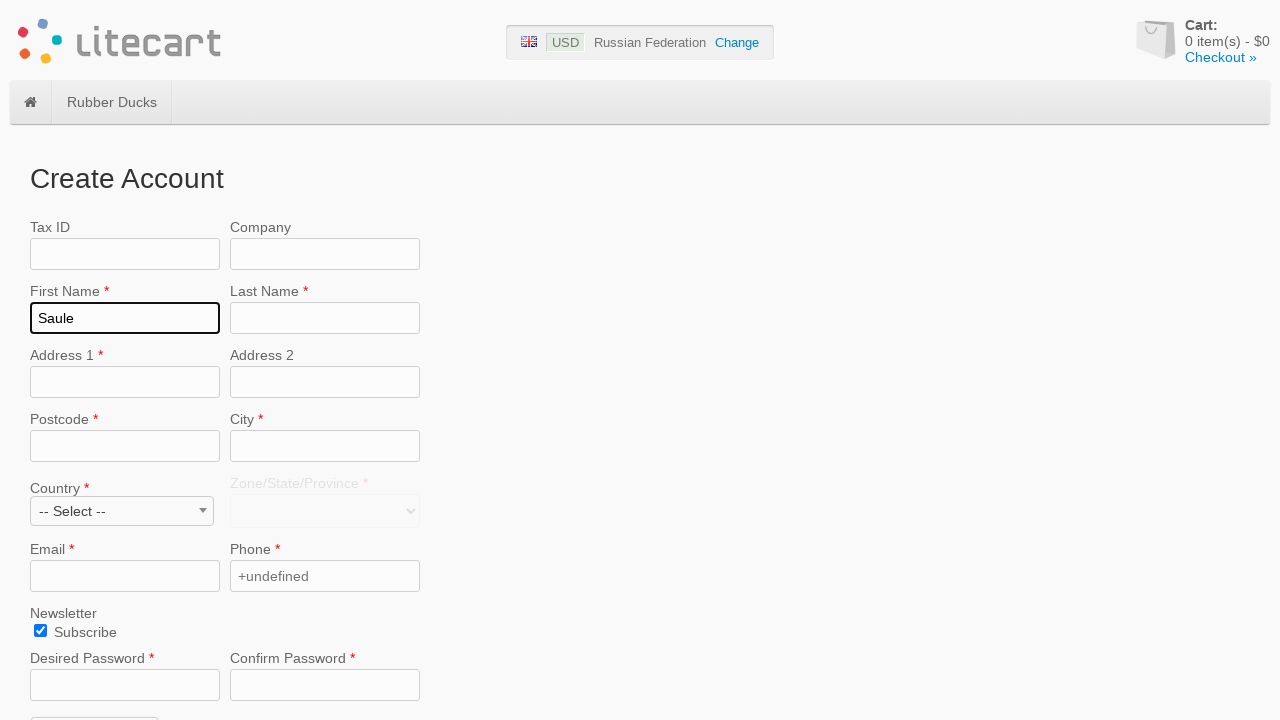

Filled lastname field with 'Test' on input[name='lastname']
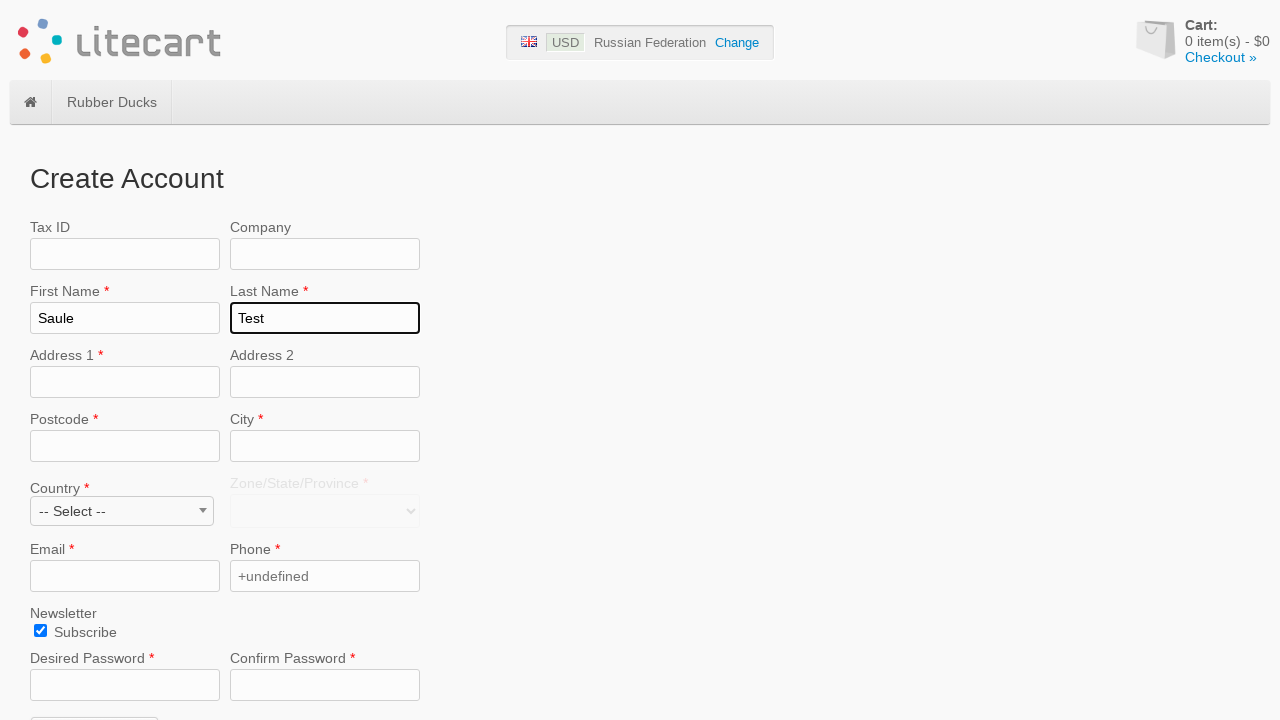

Filled address field with 'Test Address' on input[name='address1']
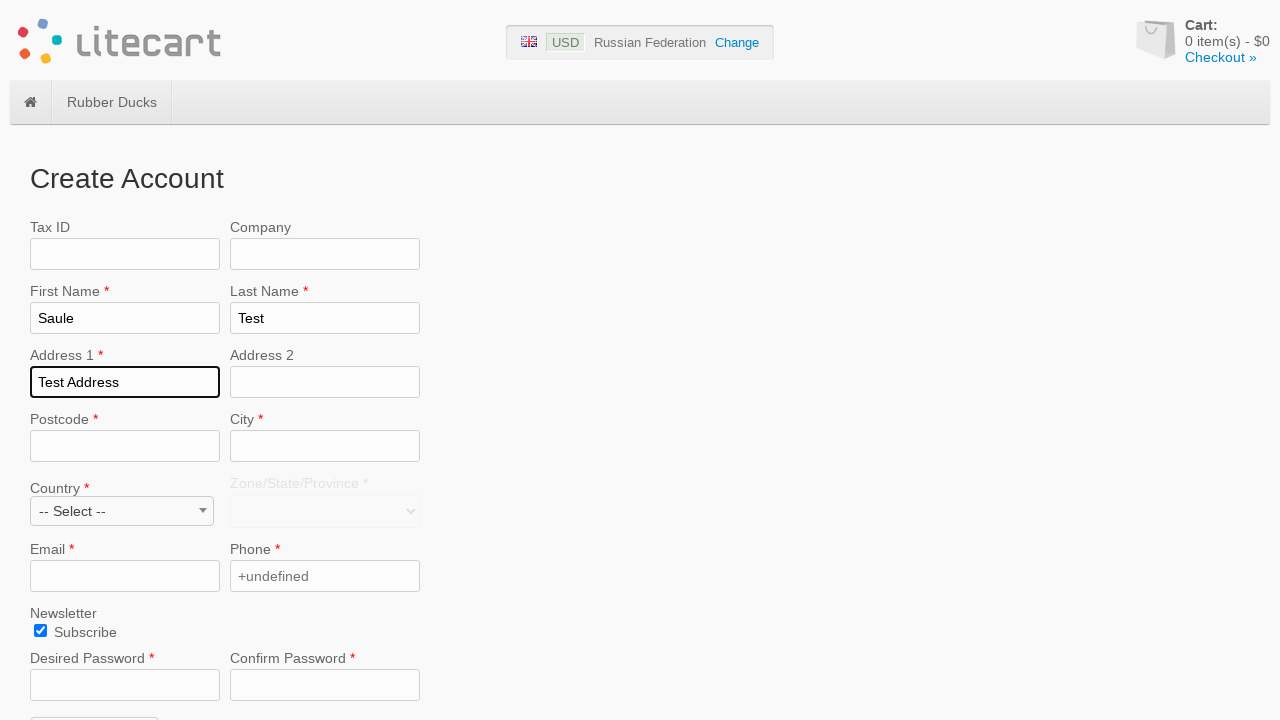

Filled postcode field with '12345' on input[name='postcode']
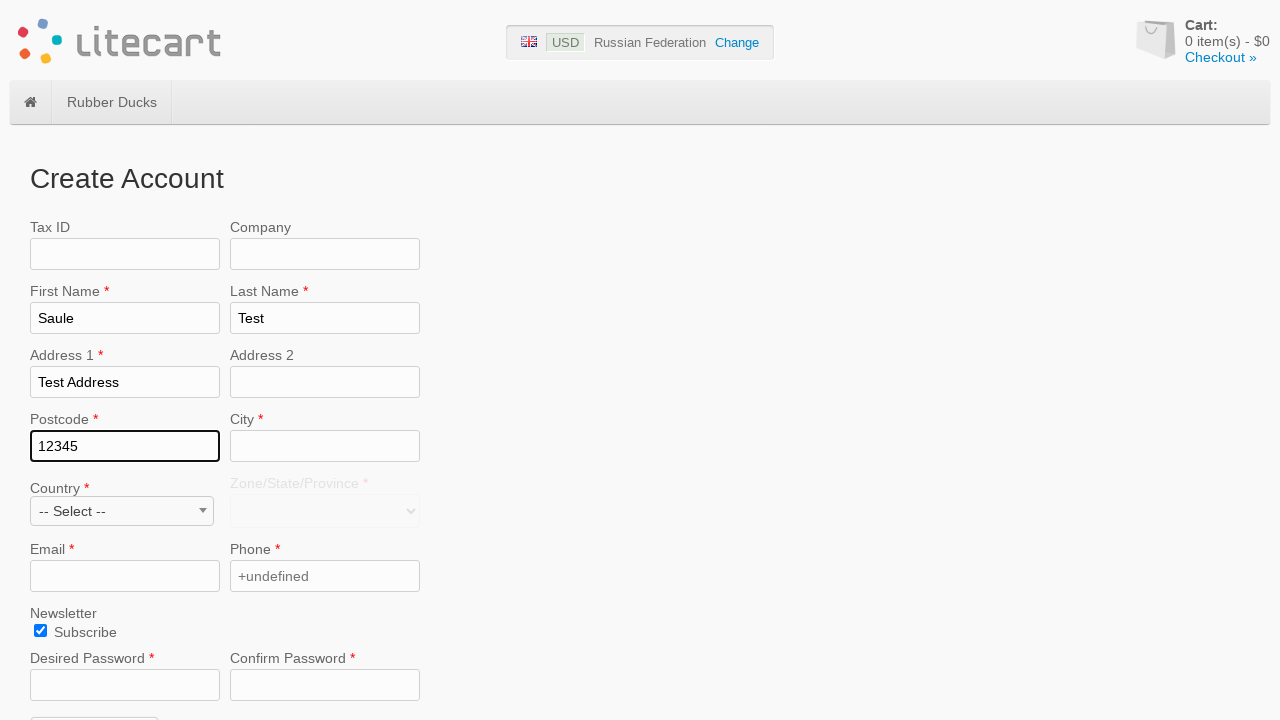

Filled city field with 'Test City' on input[name='city']
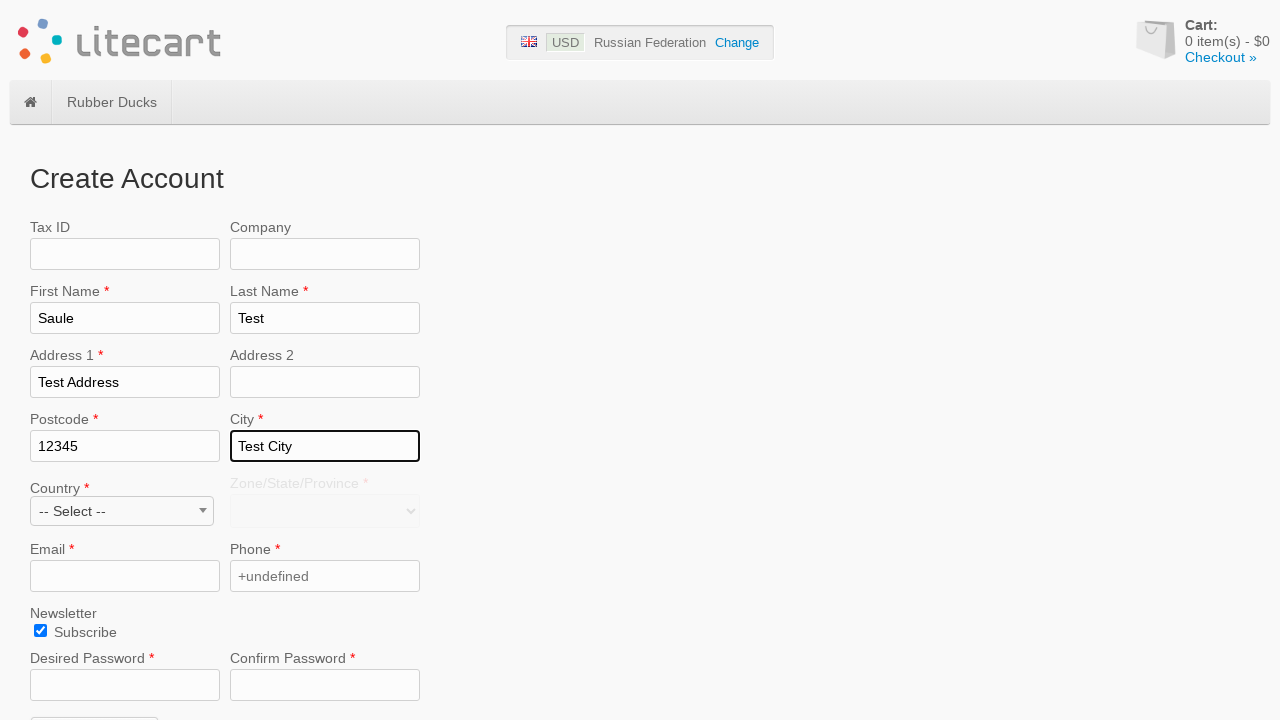

Selected 'United States' from country dropdown on select.select2-hidden-accessible
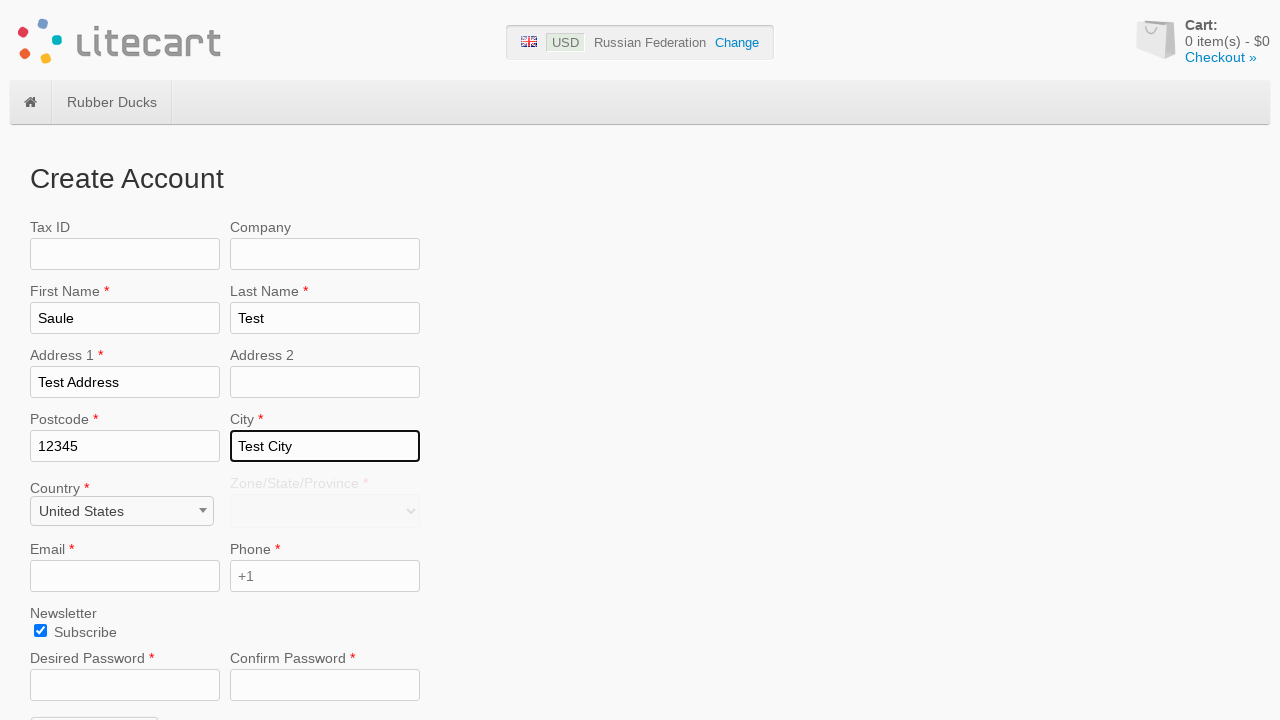

Selected 'Alaska' from zone/state dropdown on select[name='zone_code']
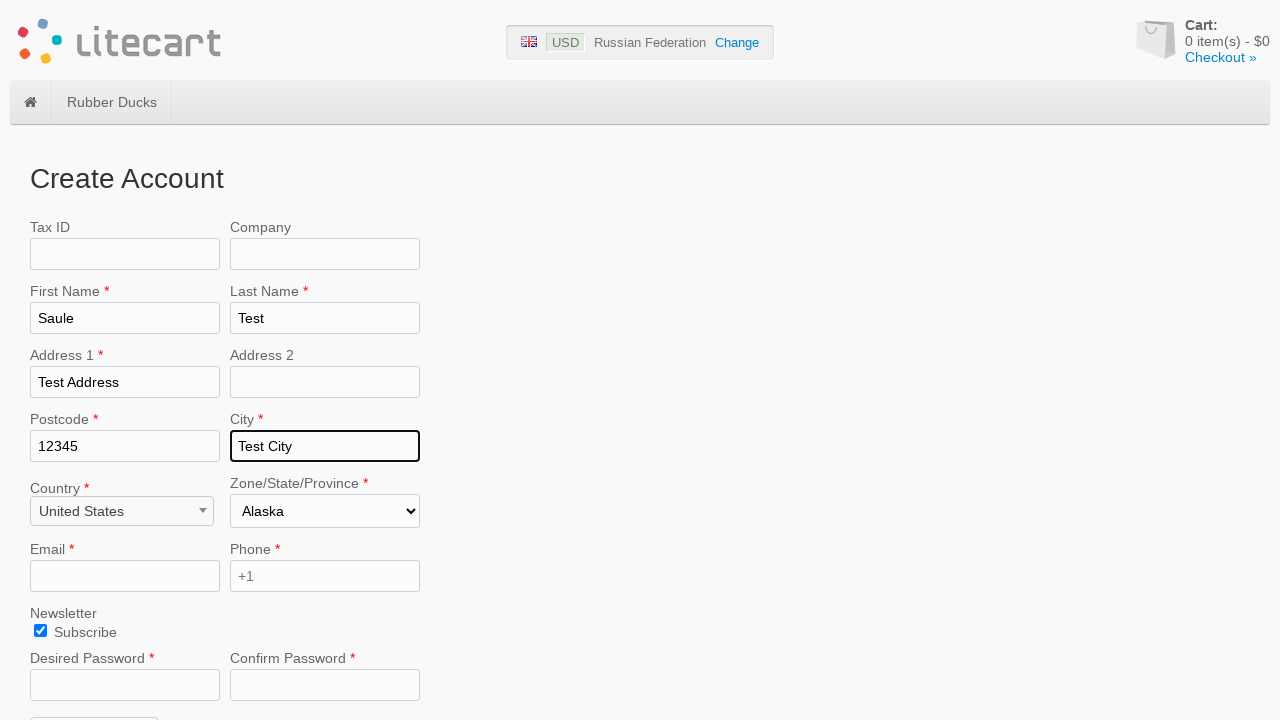

Filled email field with 'saule_731@test.test' on input[name='email']
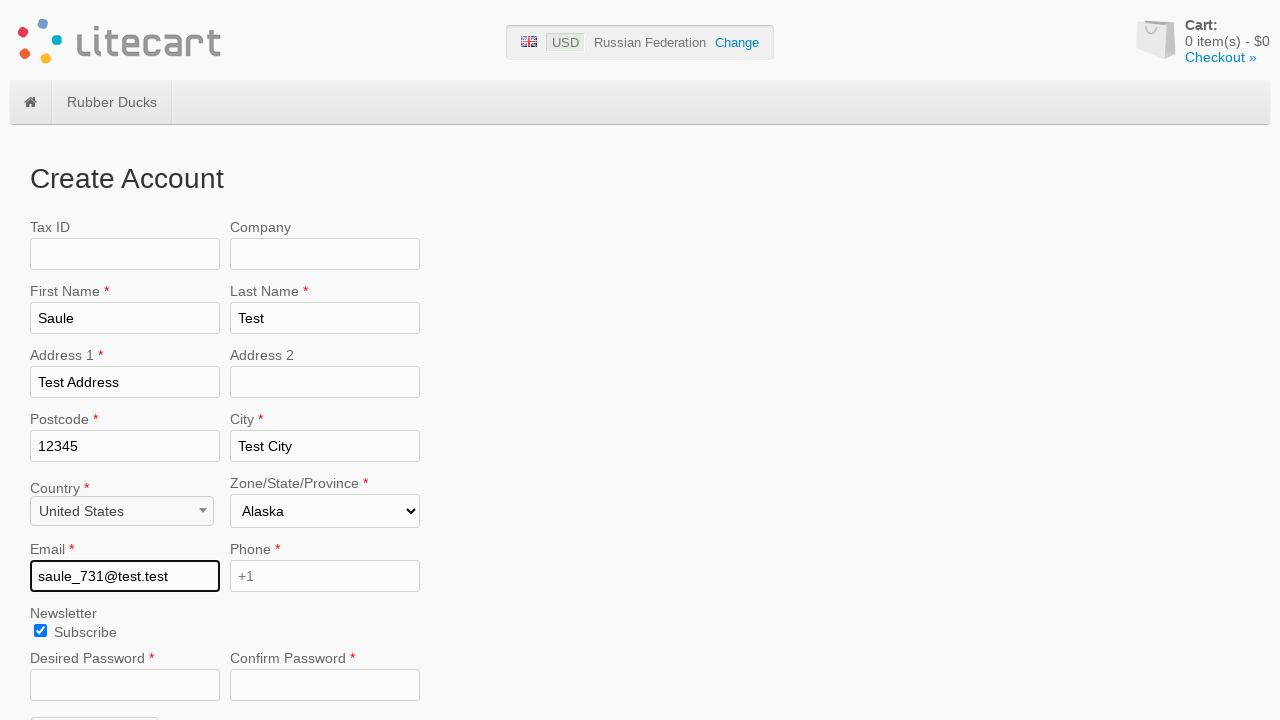

Filled phone field with '+777712345678' on input[name='phone']
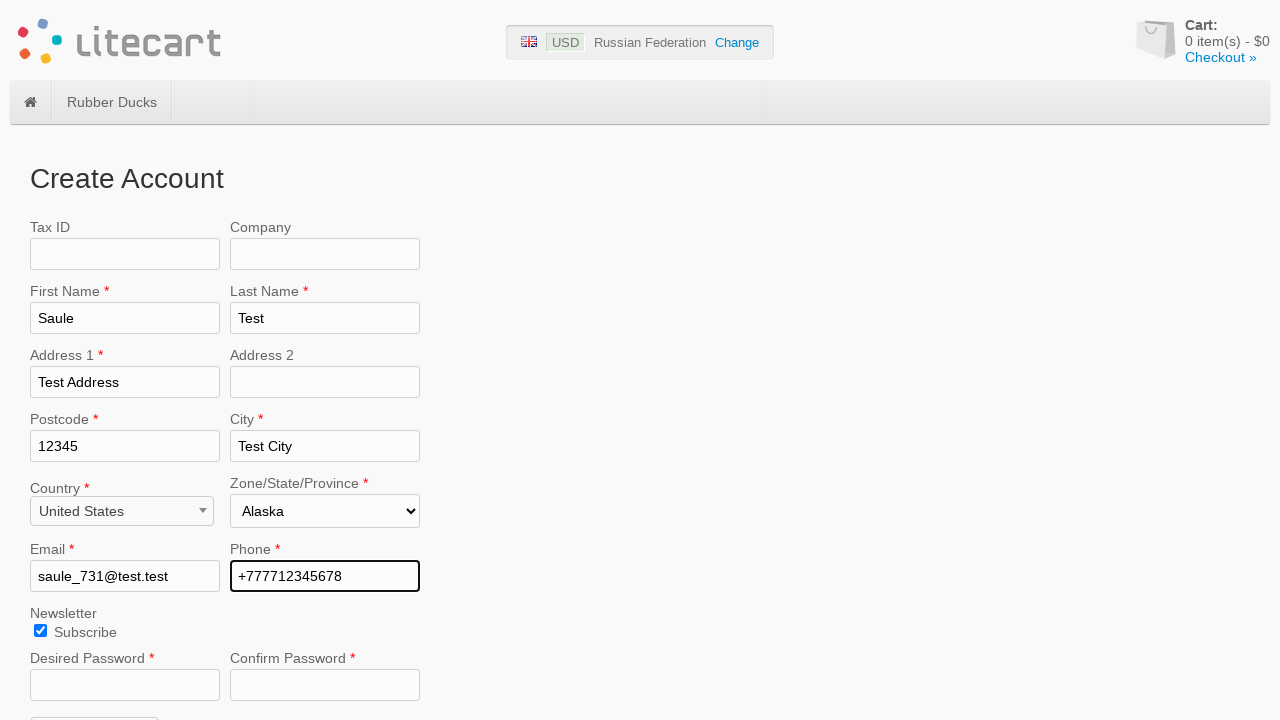

Filled password field on input[name='password']
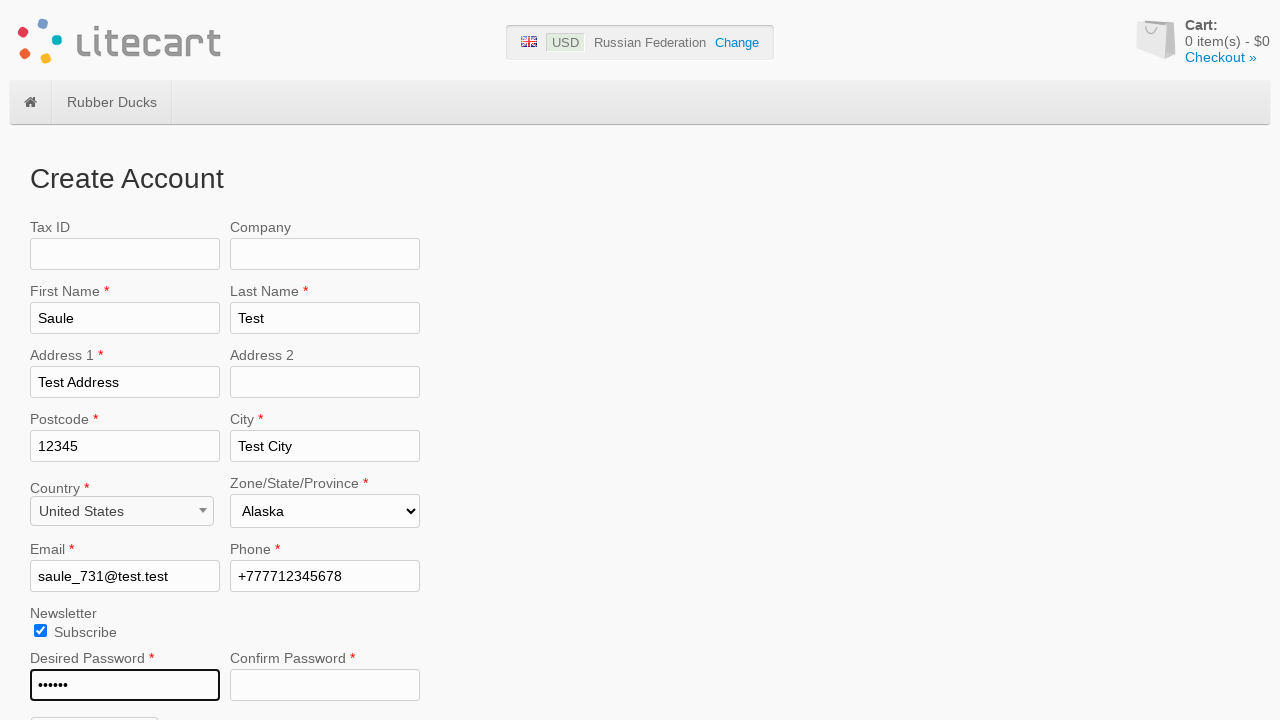

Filled confirmed password field on input[name='confirmed_password']
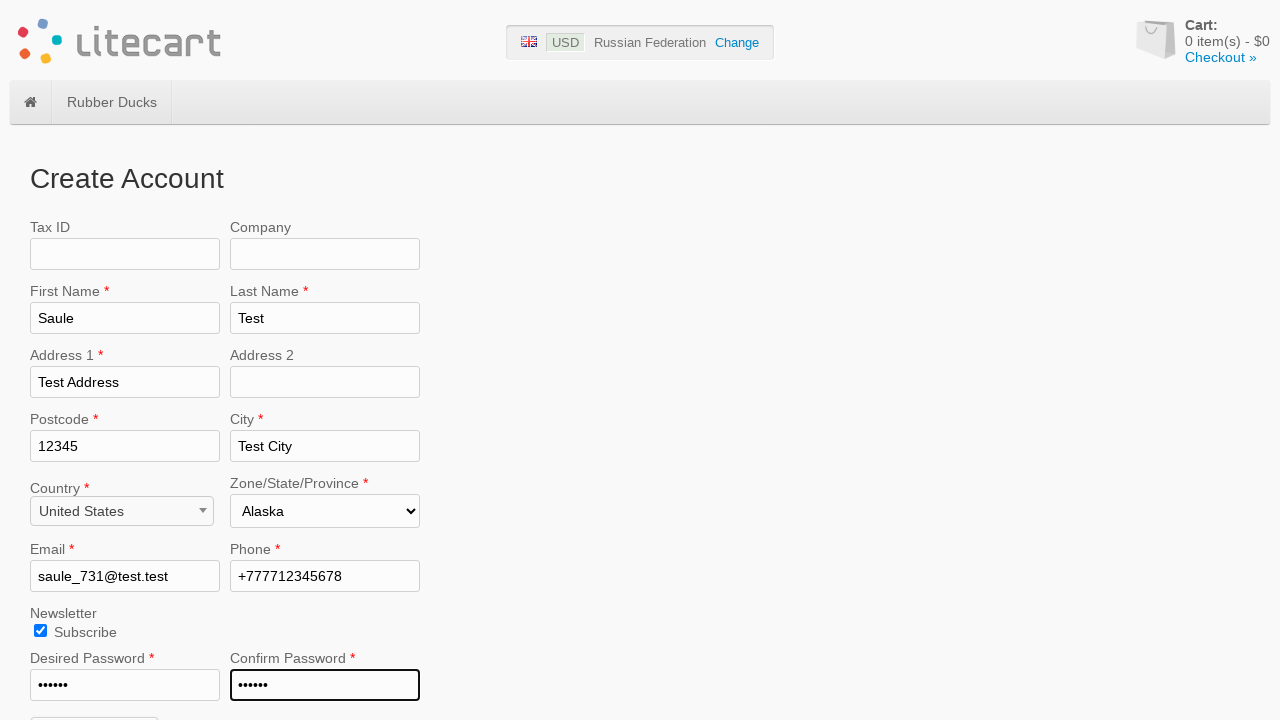

Clicked create account button at (94, 704) on button[name='create_account']
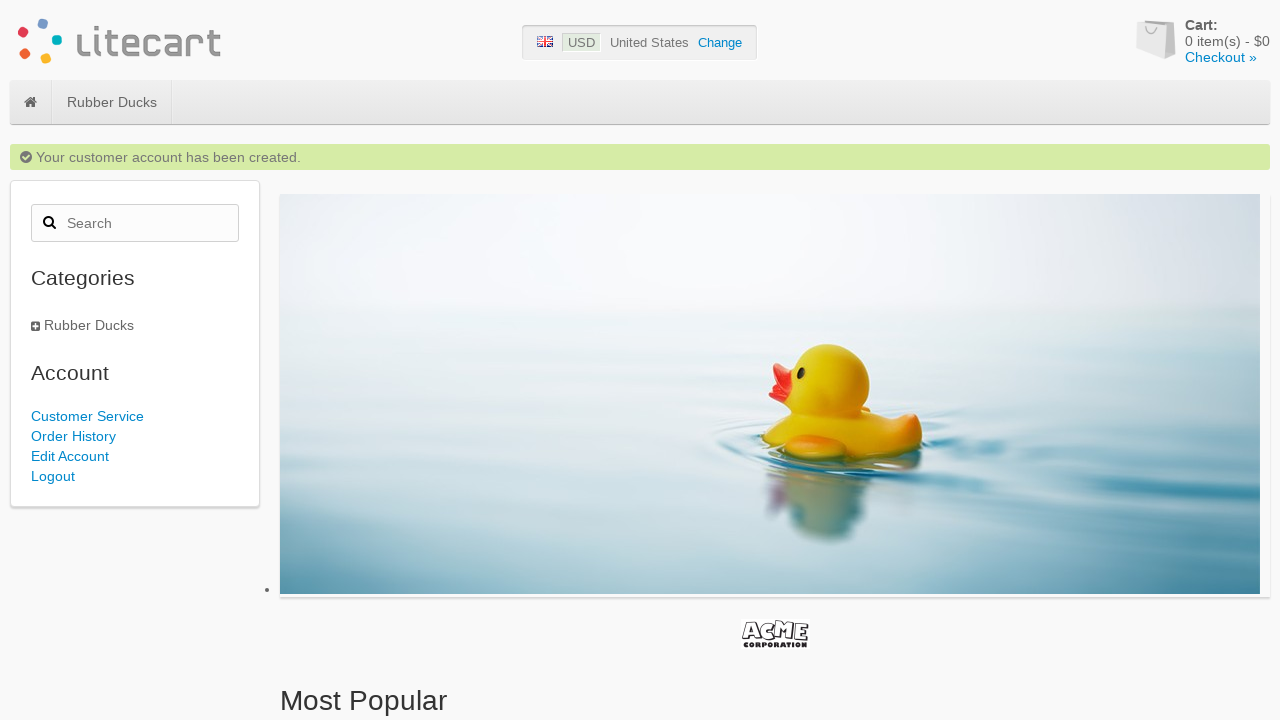

Waited 1000ms for account creation to complete
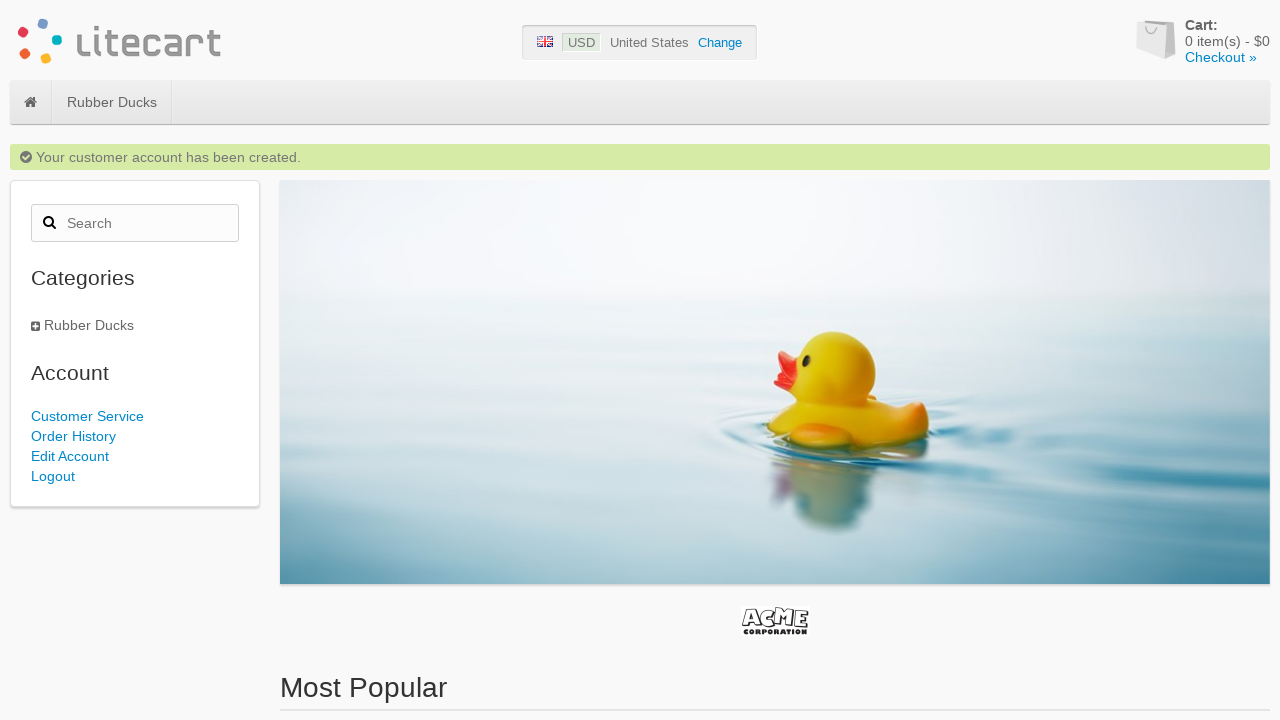

Clicked logout link from account menu at (53, 476) on .box ul.list-vertical li a >> nth=4
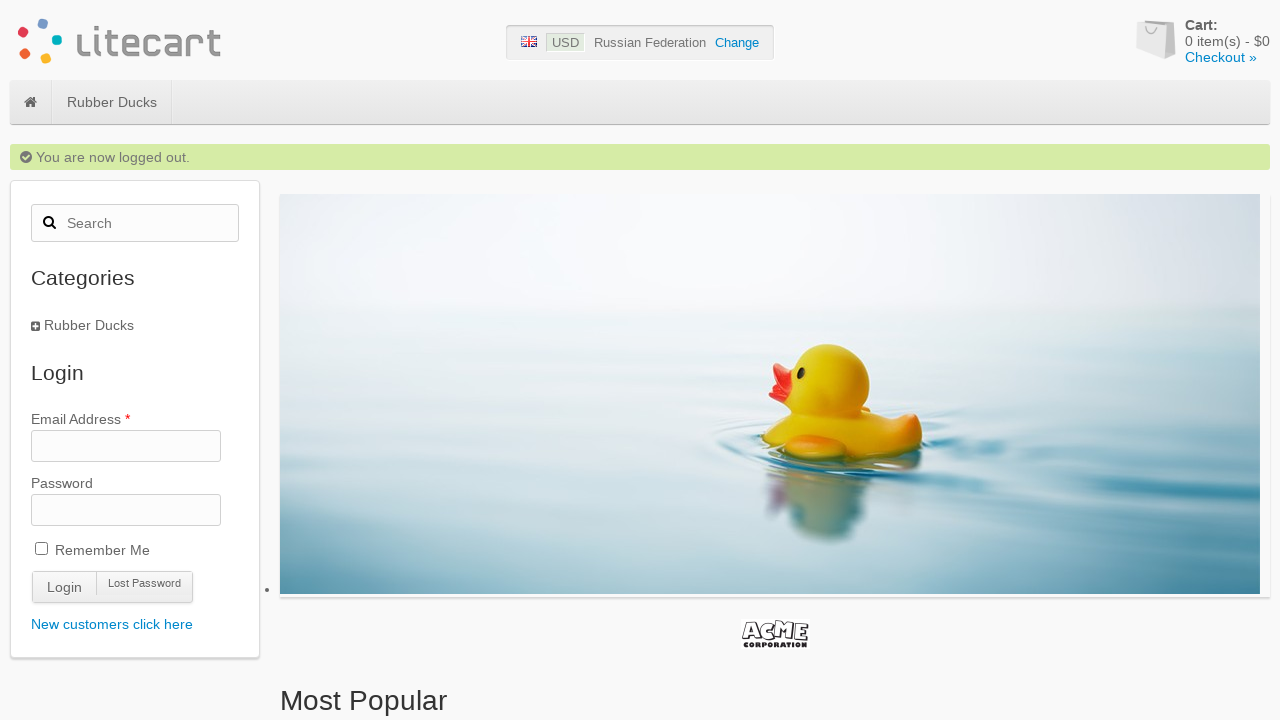

Waited 1000ms before logging back in
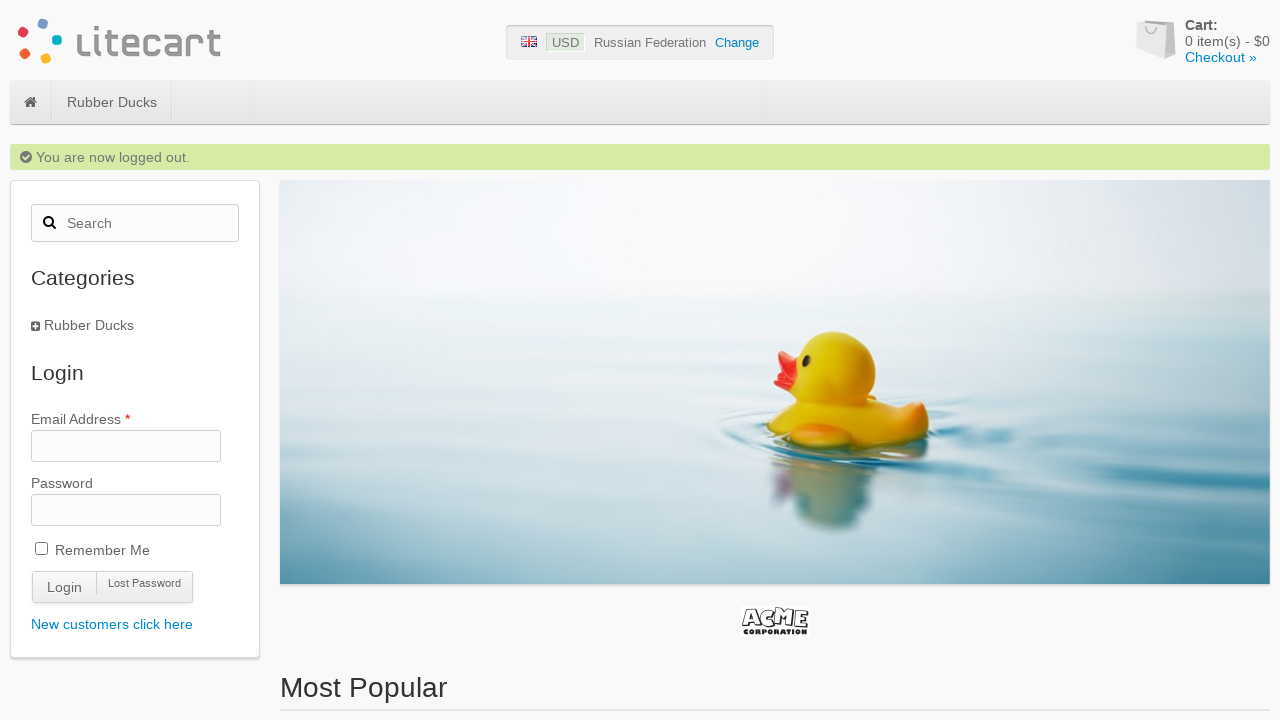

Filled email field with 'saule_731@test.test' for login on input[name='email']
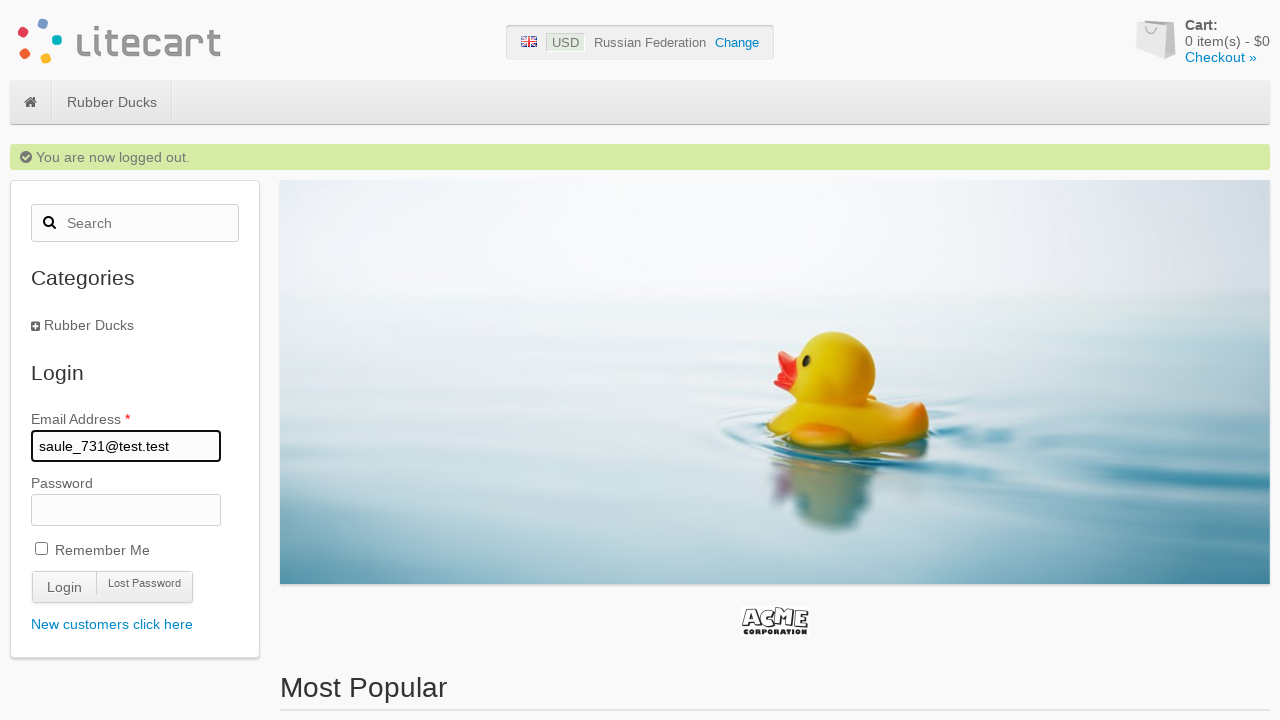

Filled password field for login on input[name='password']
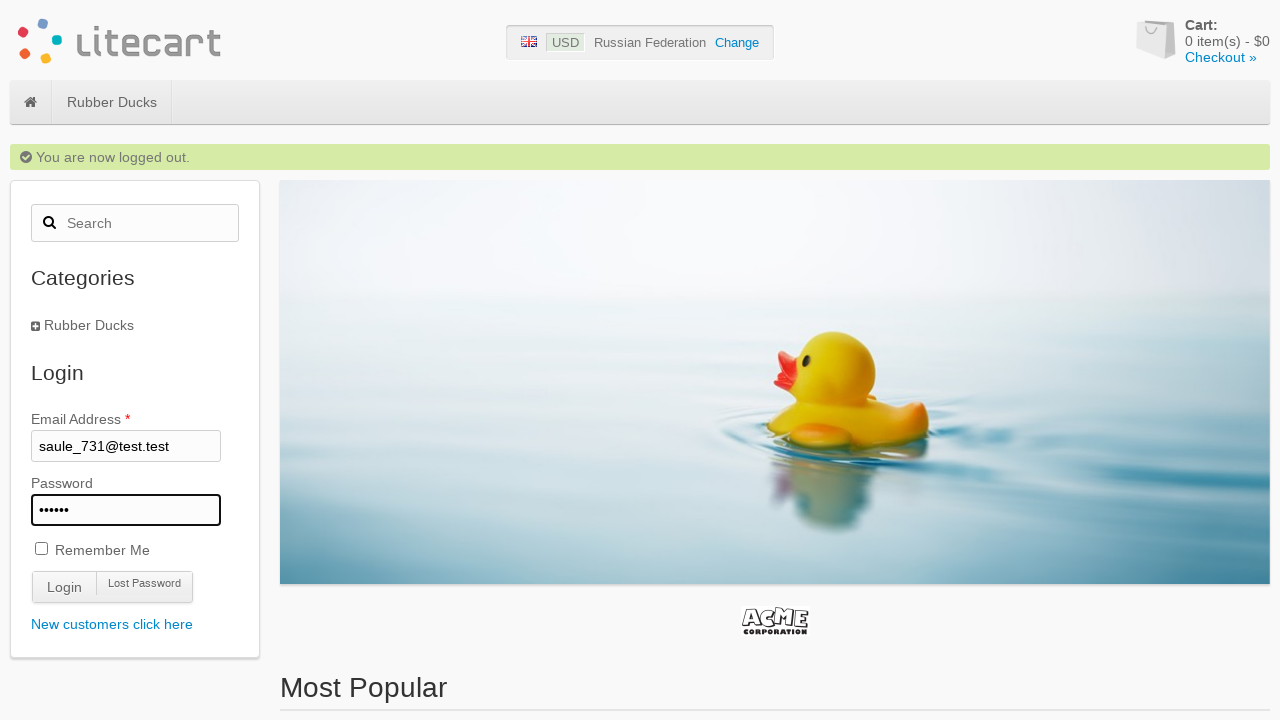

Clicked login button at (64, 586) on button[name='login']
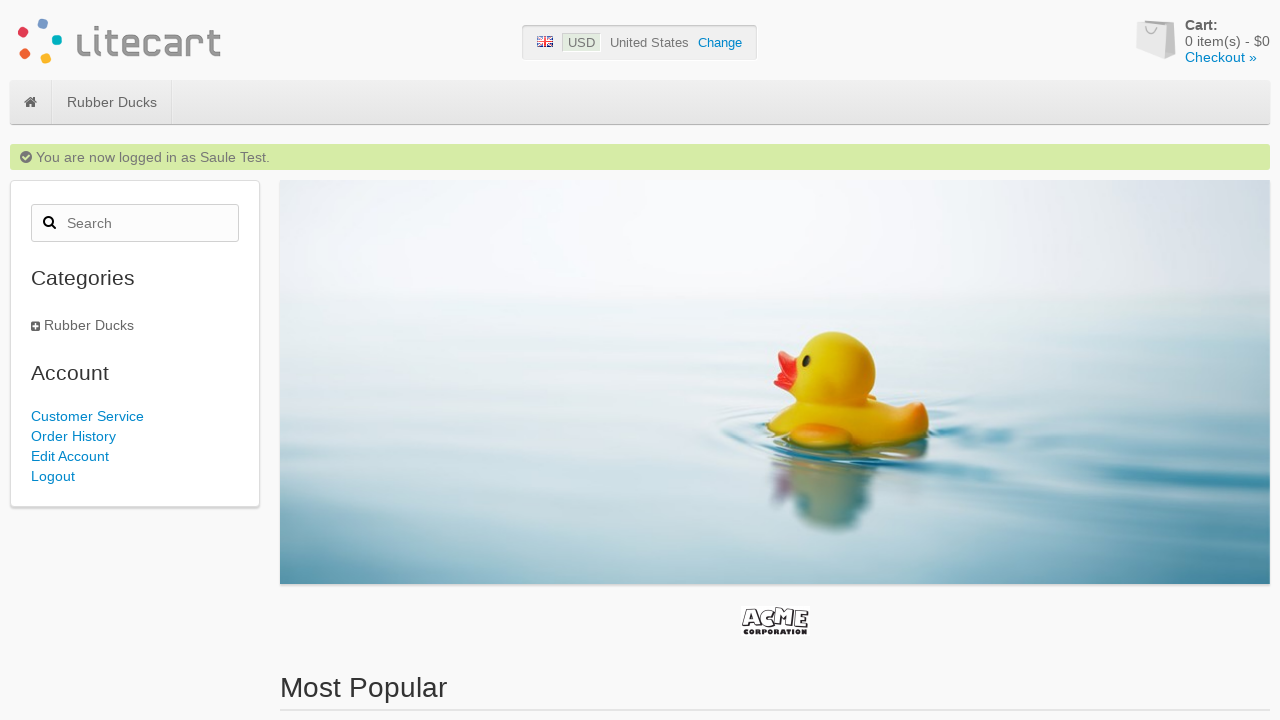

Waited 1000ms after successful login
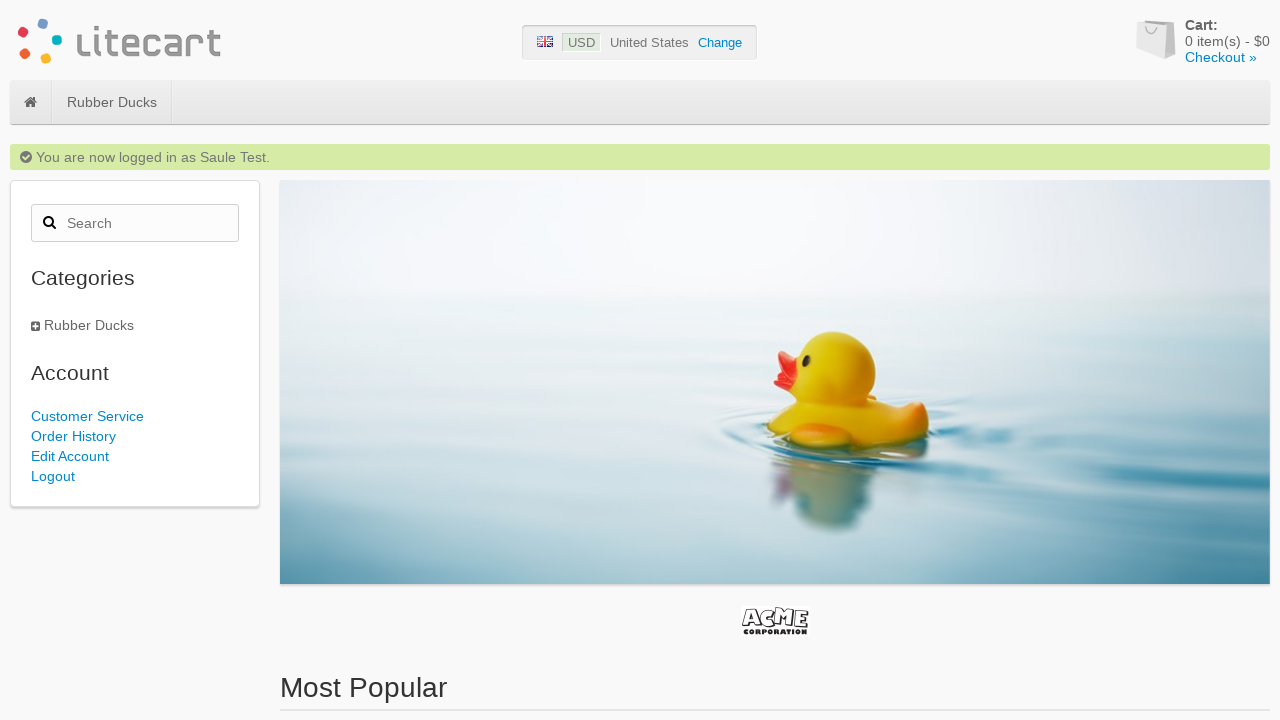

Clicked logout link to log out again at (53, 476) on .box ul.list-vertical li a >> nth=4
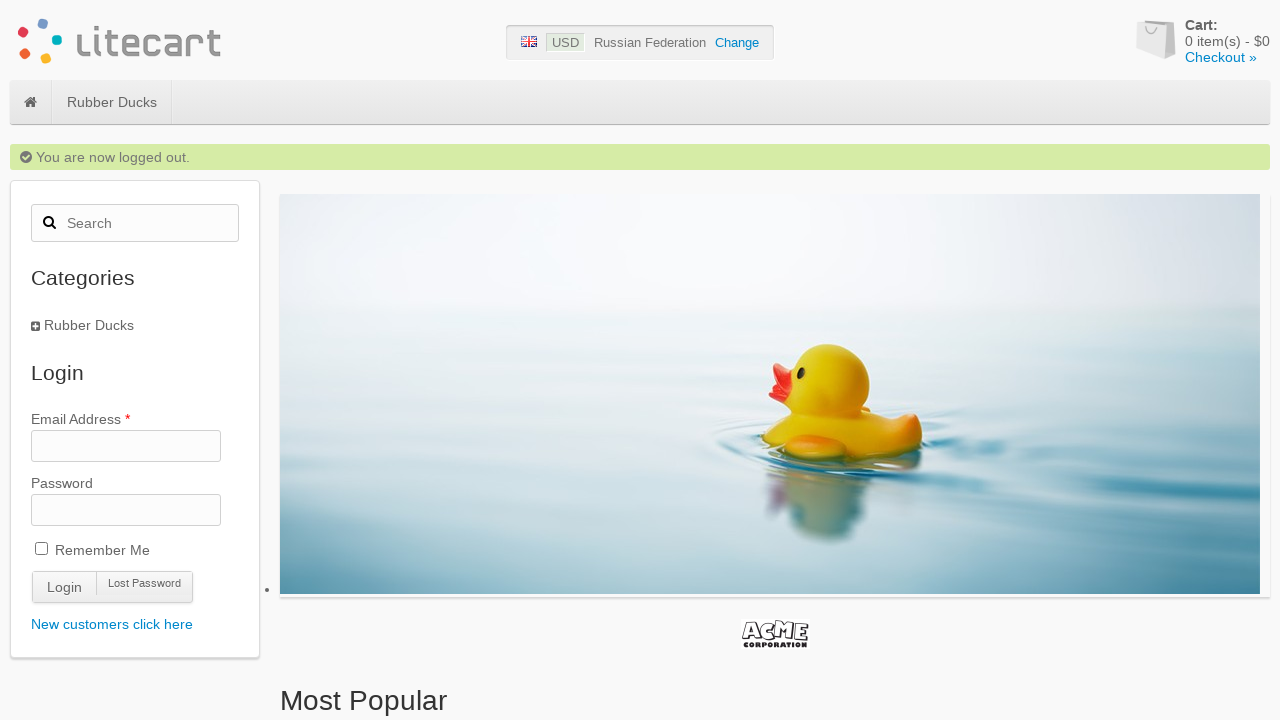

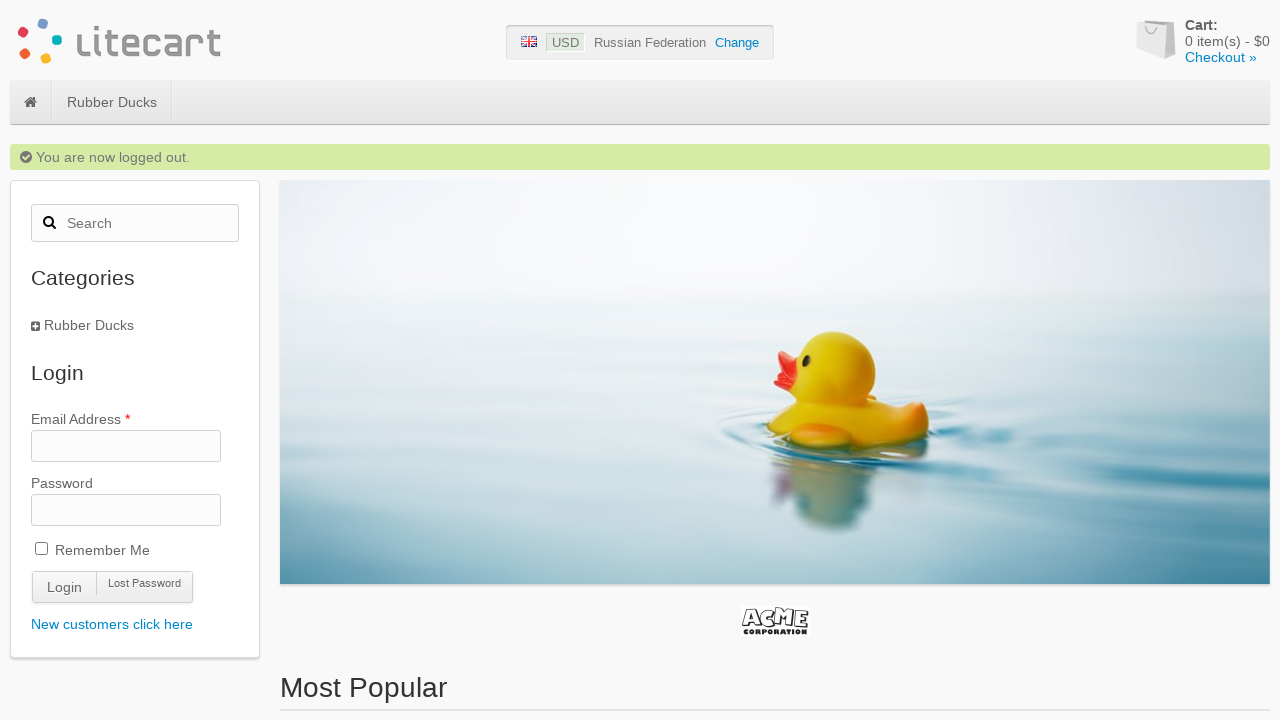